Tests sorting the Due column using semantic class selectors on the second table with helpful markup attributes.

Starting URL: http://the-internet.herokuapp.com/tables

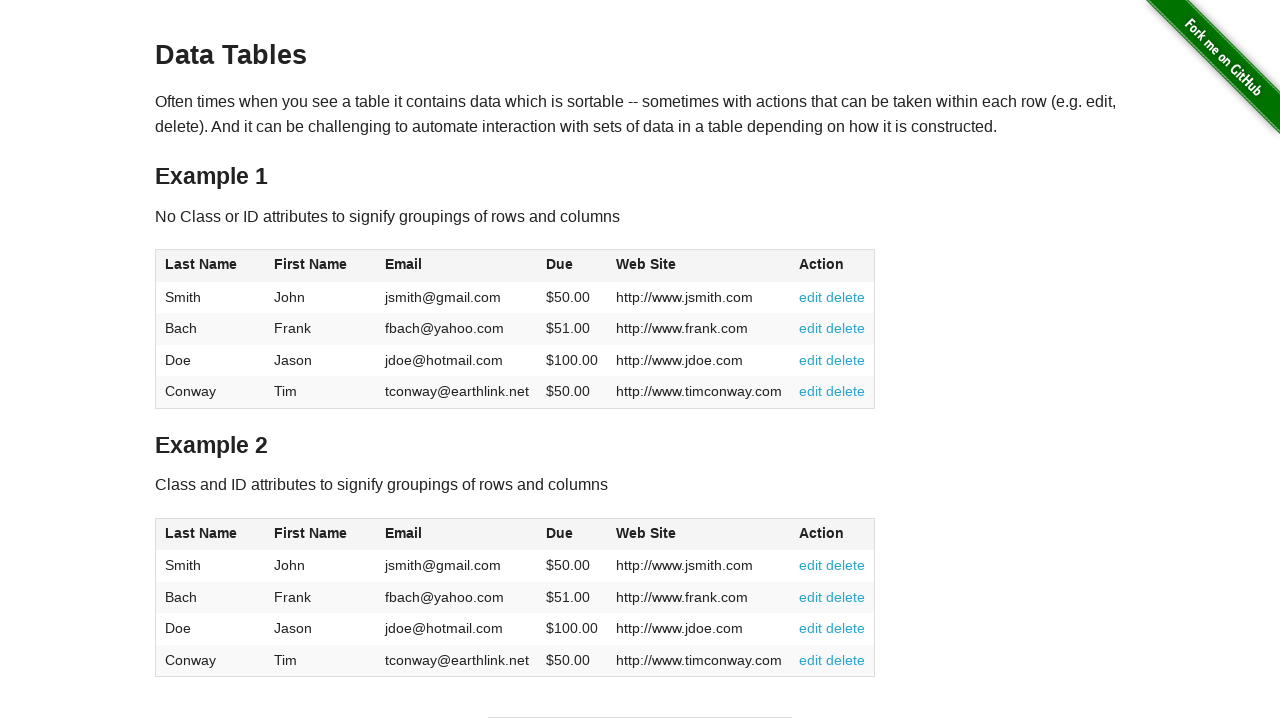

Clicked Due column header in table 2 using semantic class selector at (560, 533) on #table2 thead .dues
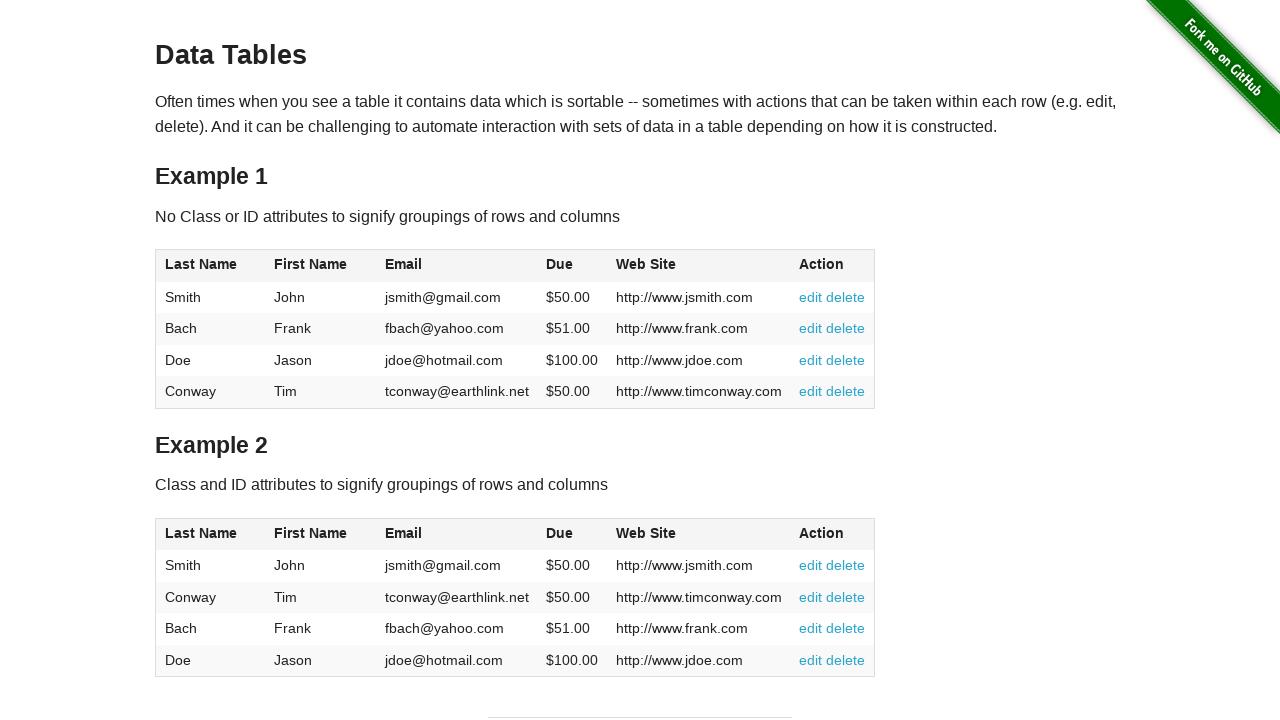

Table 2 body with Due column data loaded
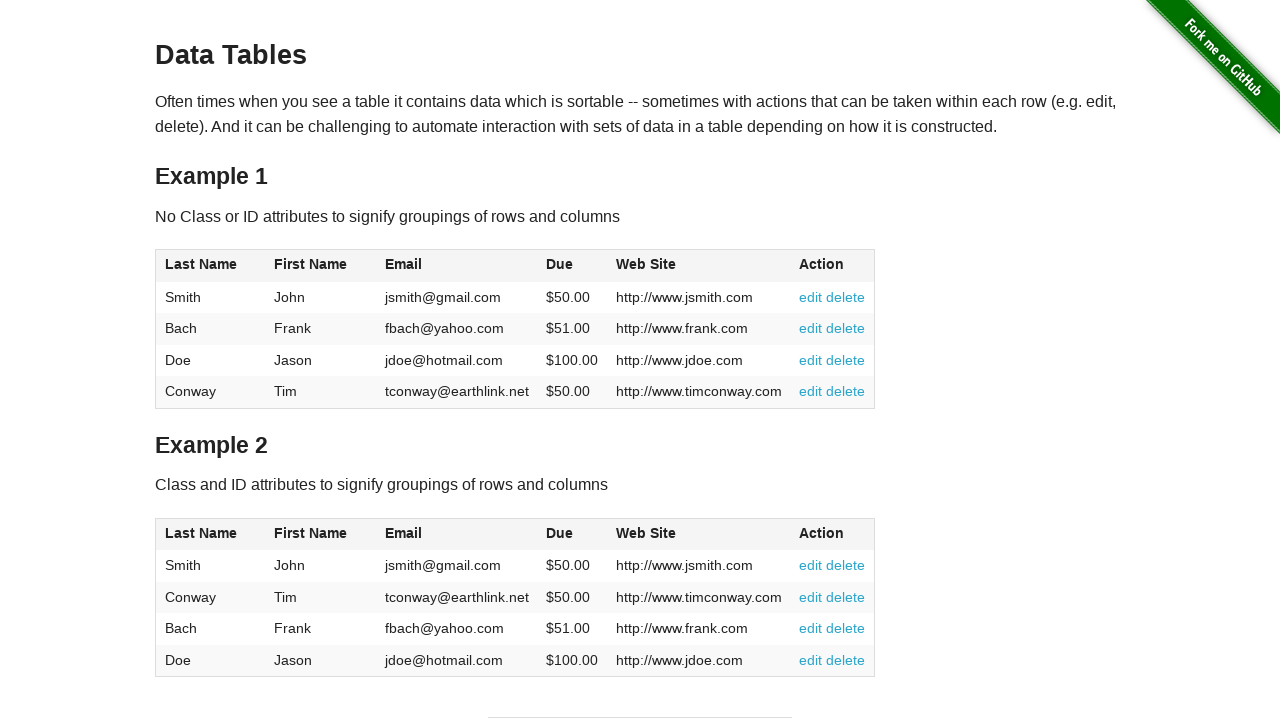

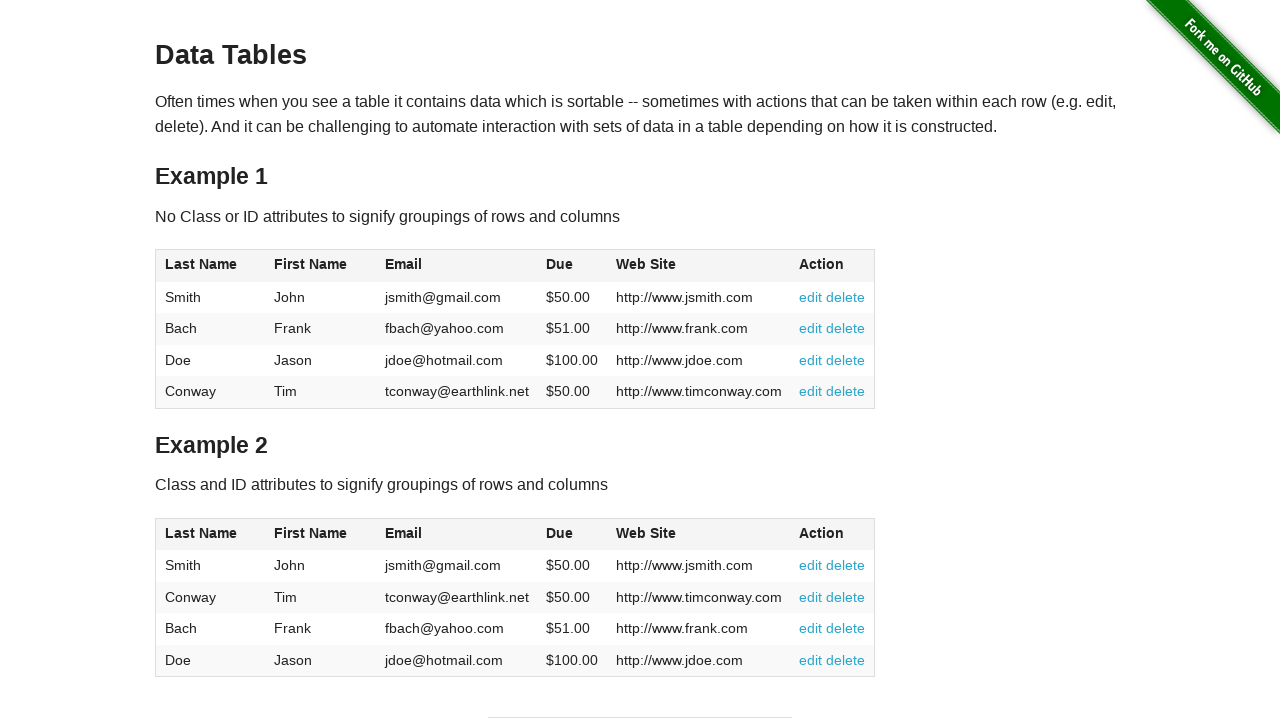